Tests handling of a confirmation alert popup by clicking a button that triggers the alert and accepting it

Starting URL: https://omayo.blogspot.com/

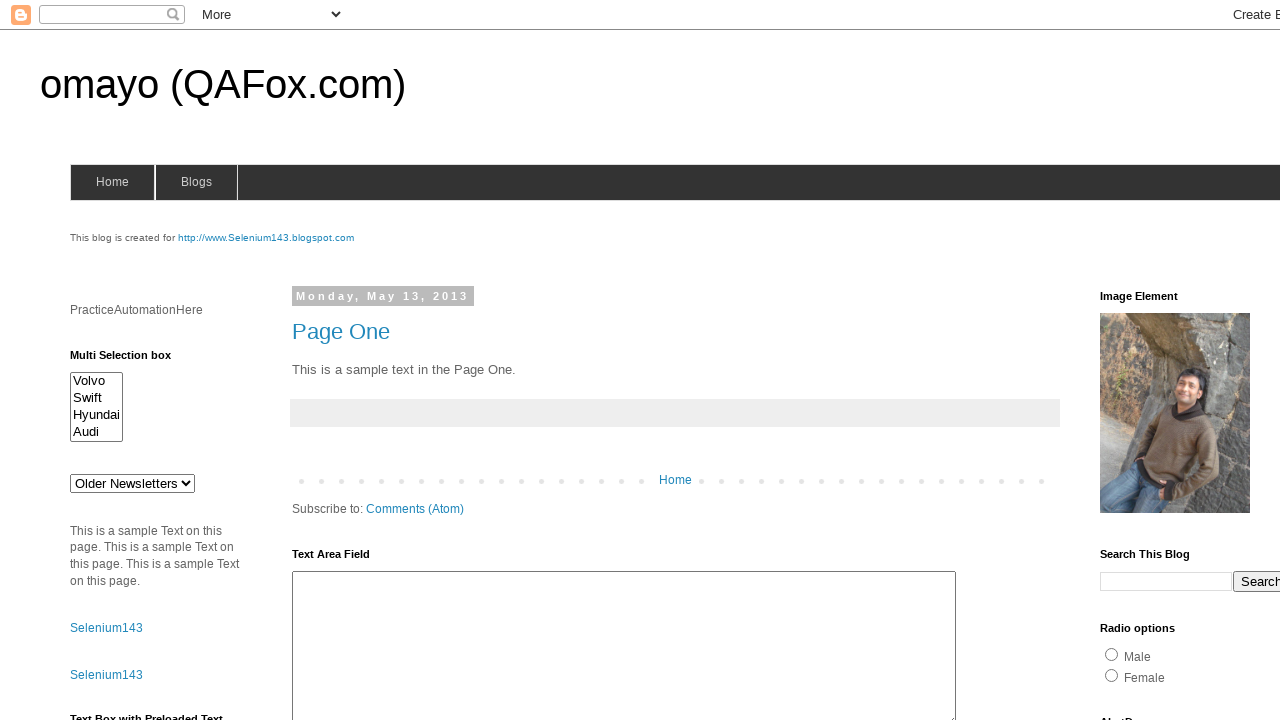

Clicked confirm button to trigger confirmation alert at (1155, 361) on #confirm
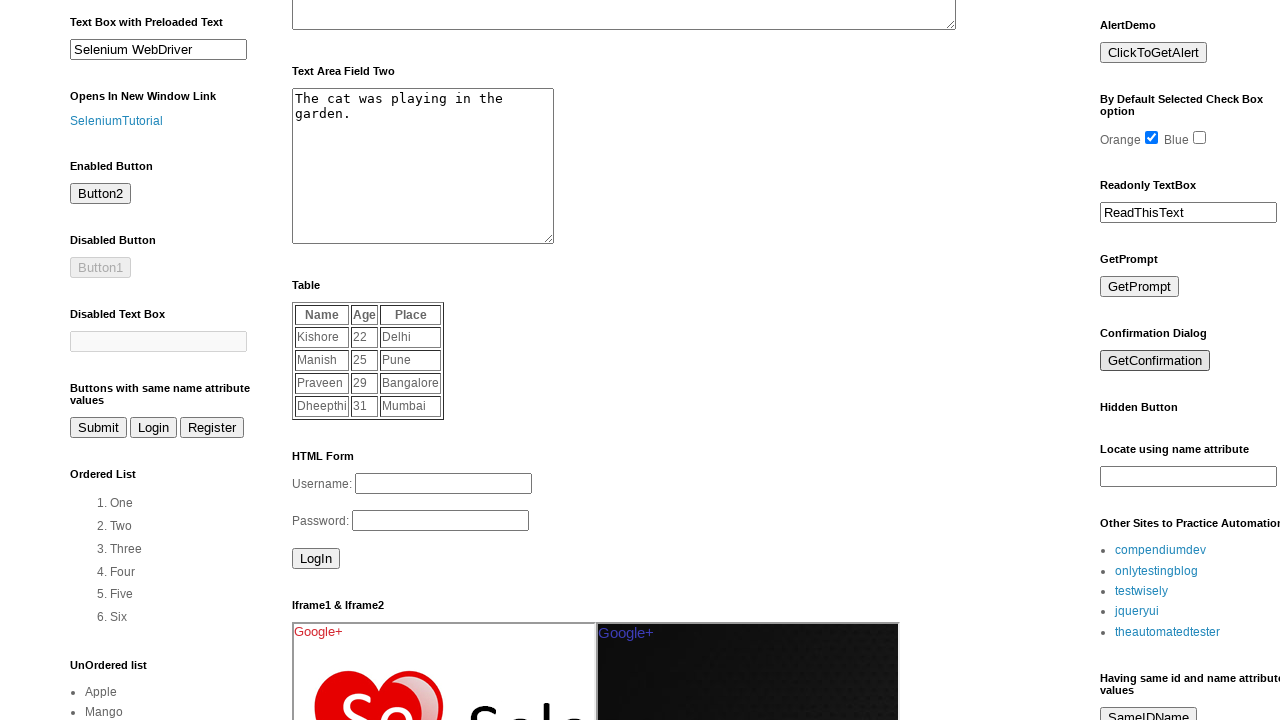

Set up dialog handler to accept confirmation popup
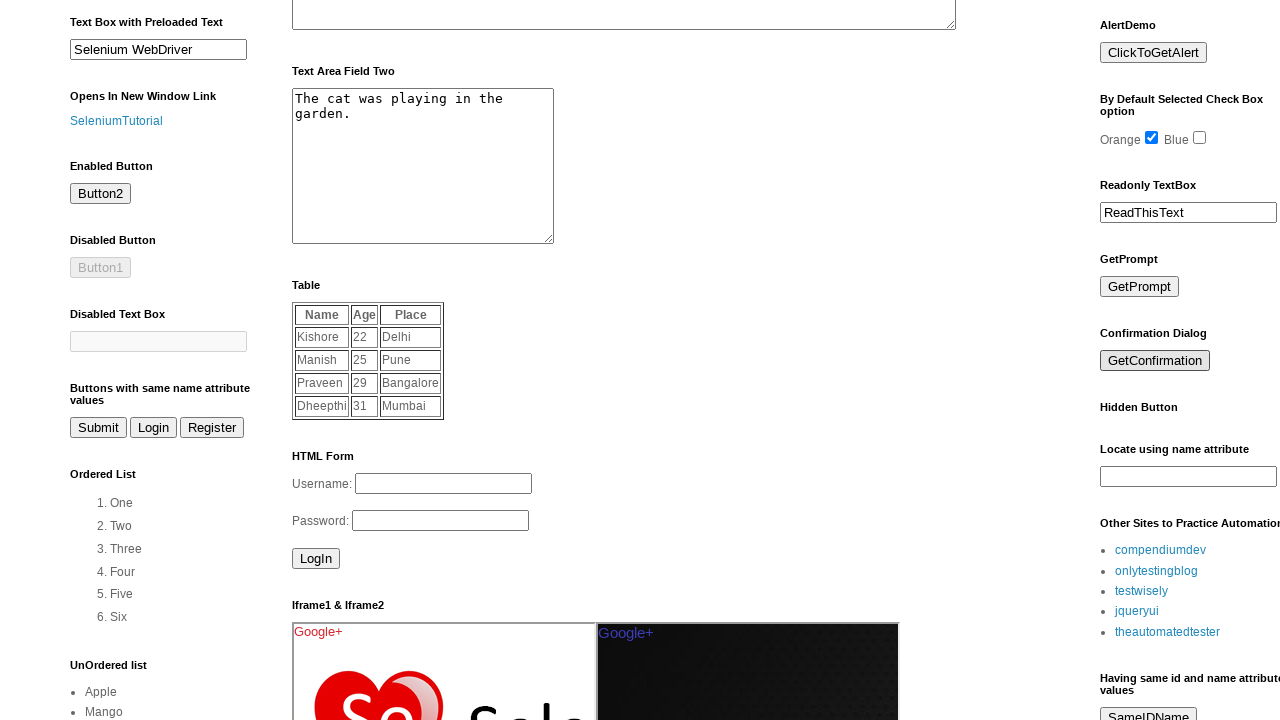

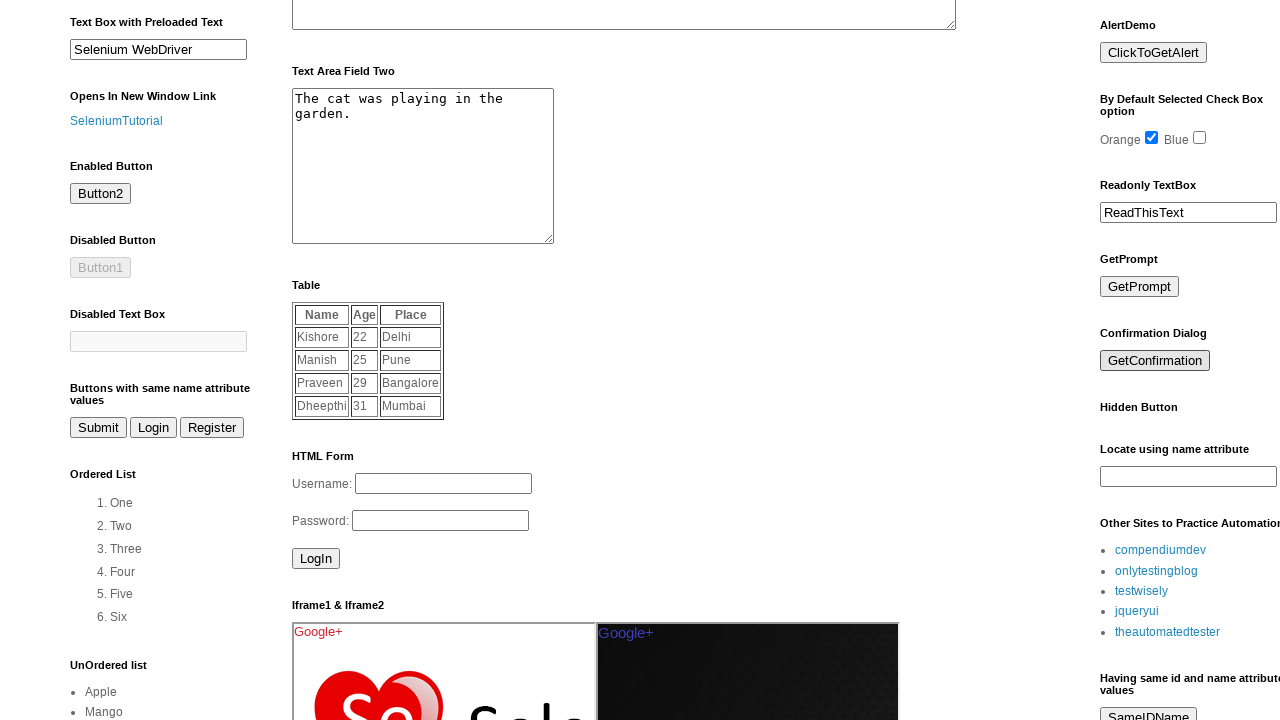